Tests the current address text box by entering an address and submitting to verify the output

Starting URL: https://demoqa.com/text-box

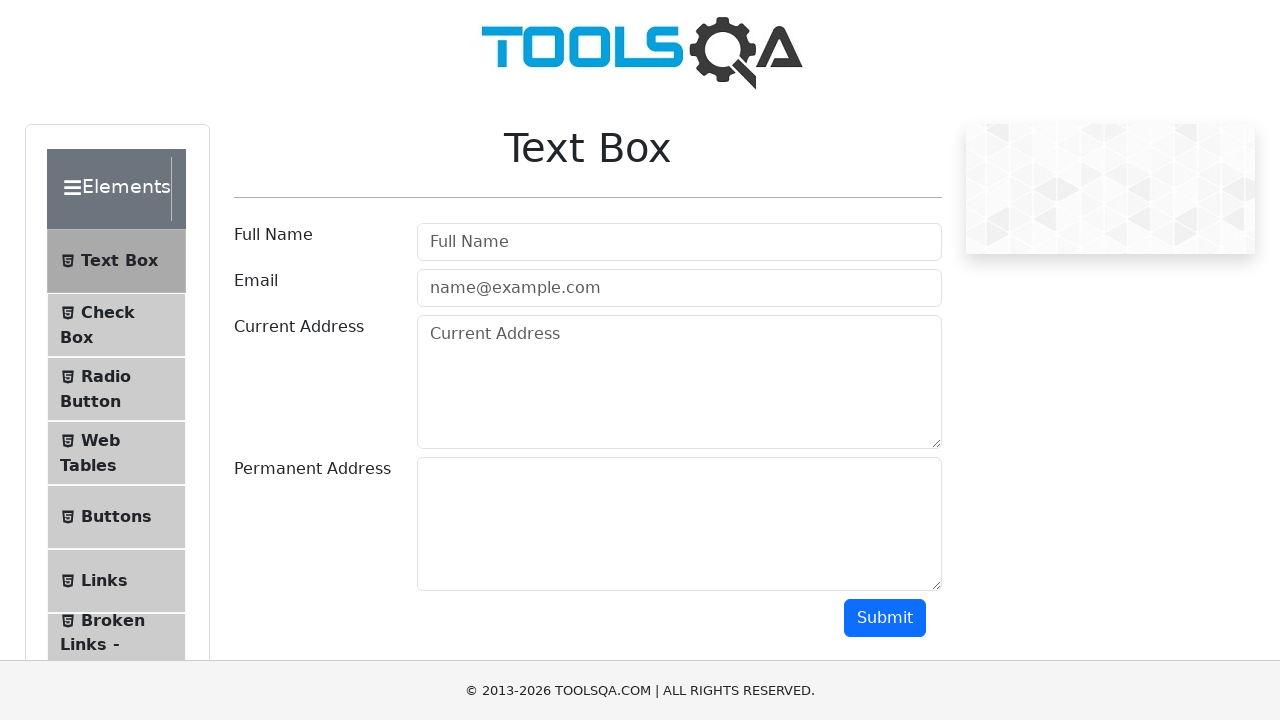

Filled current address text box with 'Russian Federation' on #currentAddress
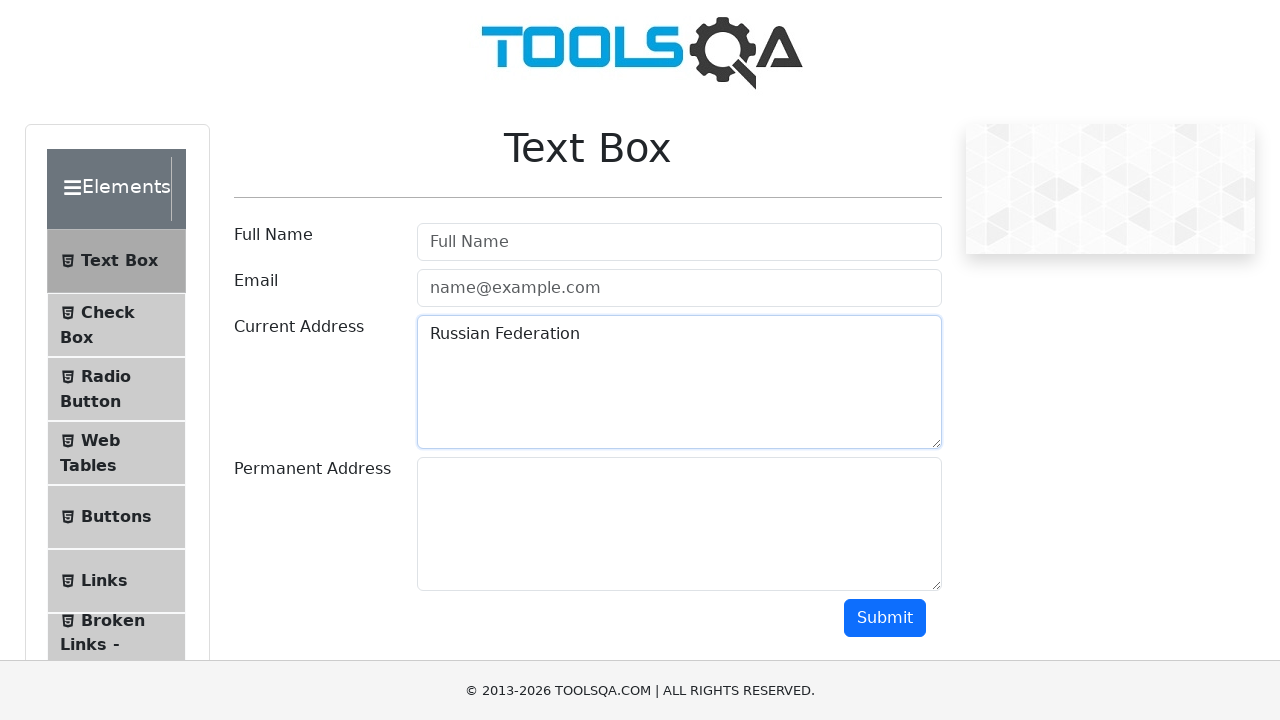

Clicked submit button to submit current address at (885, 618) on #submit
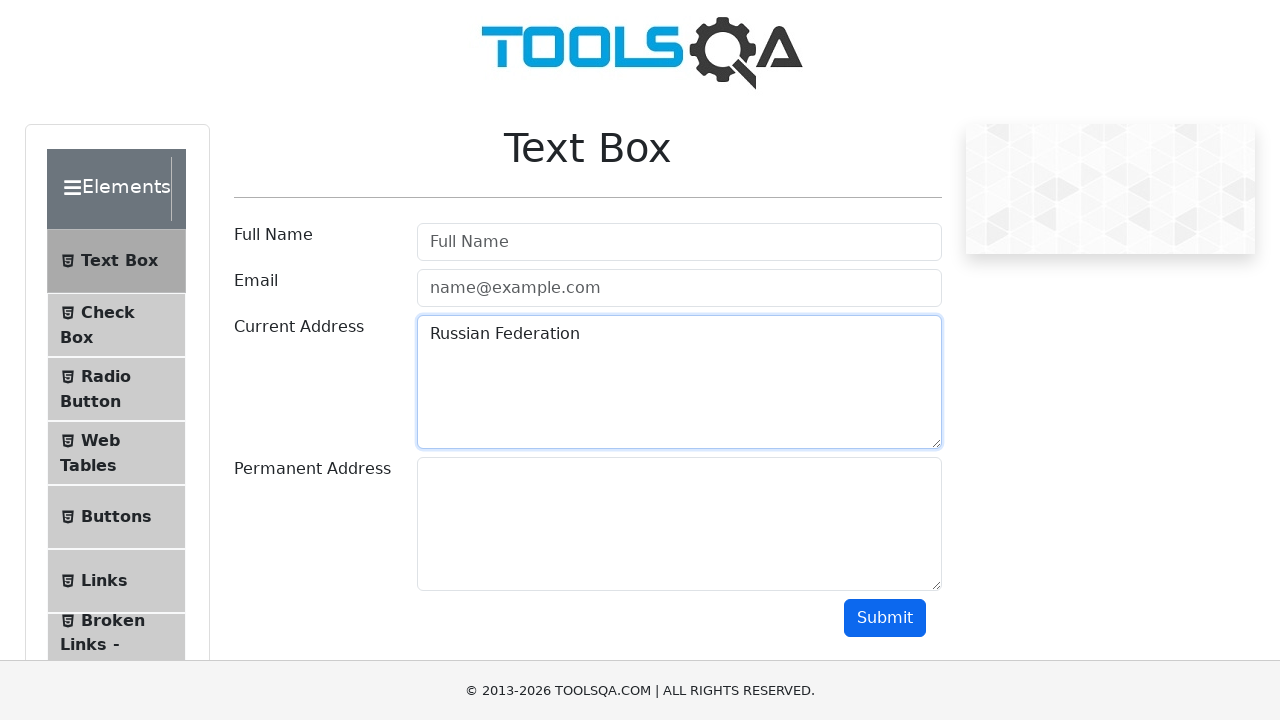

Current address output element loaded after submission
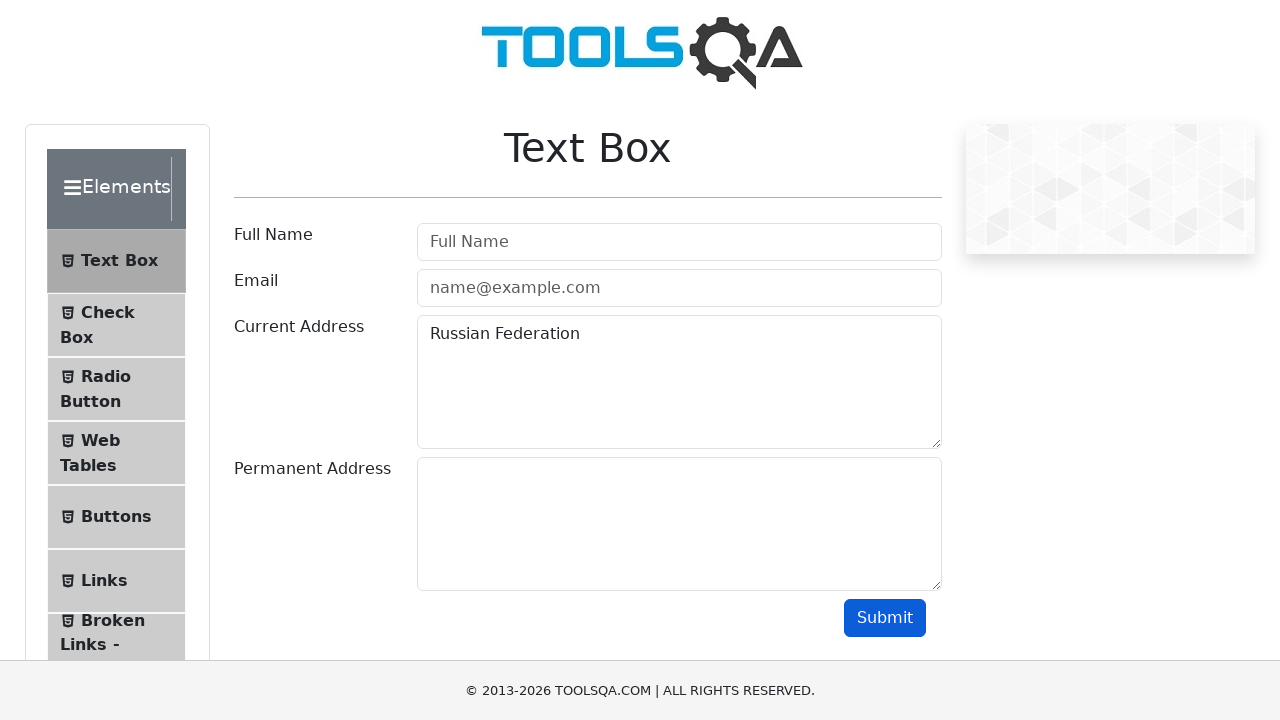

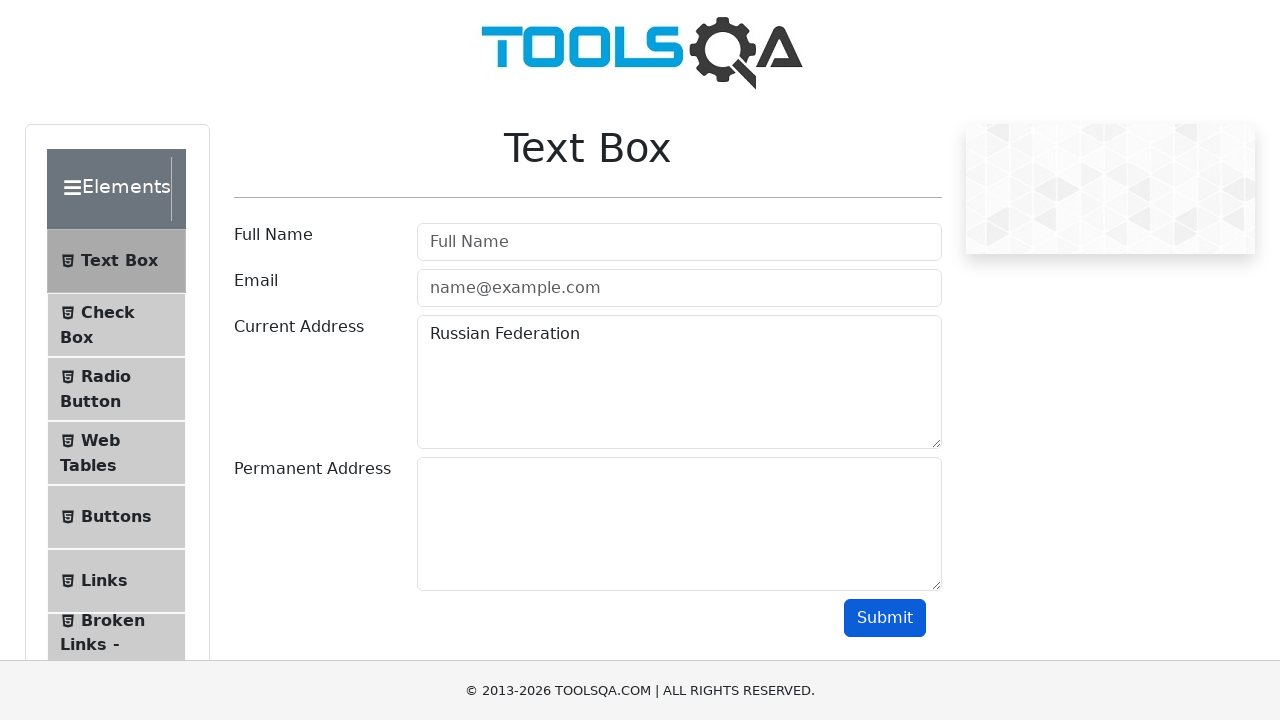